Tests a sample todo application by adding a new todo item and verifying it appears in the list

Starting URL: https://lambdatest.github.io/sample-todo-app/

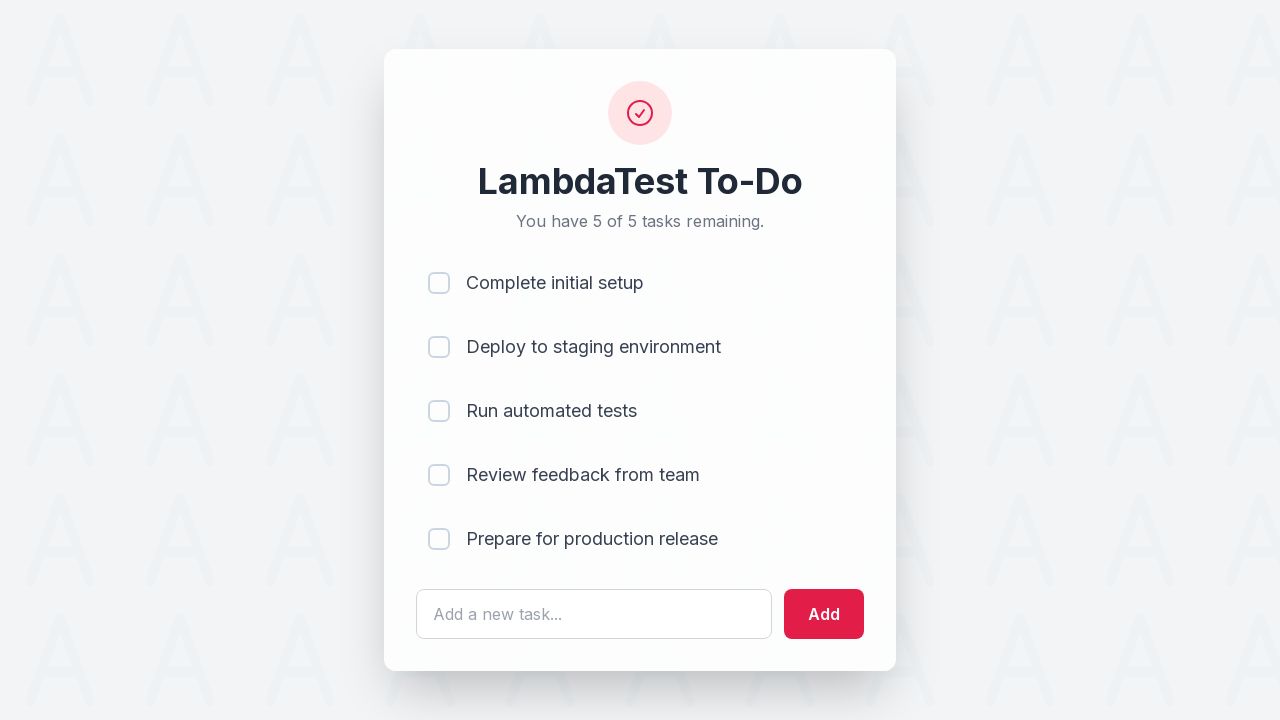

Filled todo input field with 'Learn Selenium' on #sampletodotext
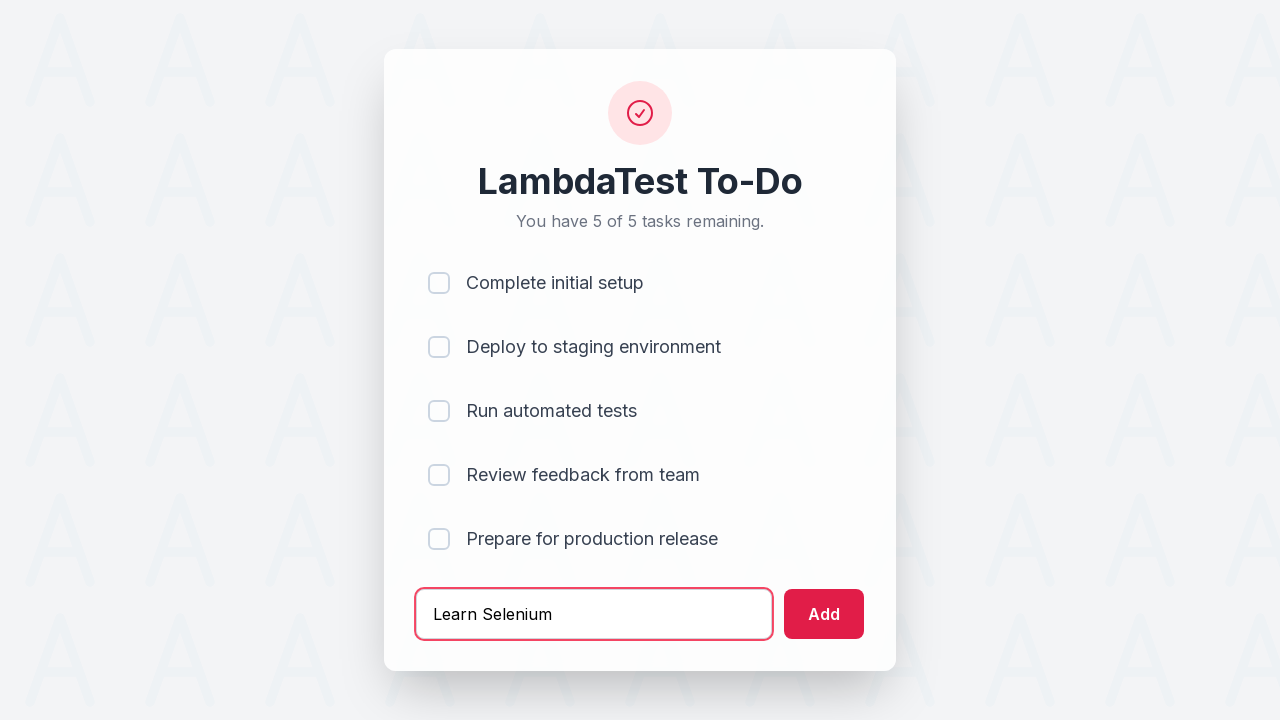

Pressed Enter to submit new todo item on #sampletodotext
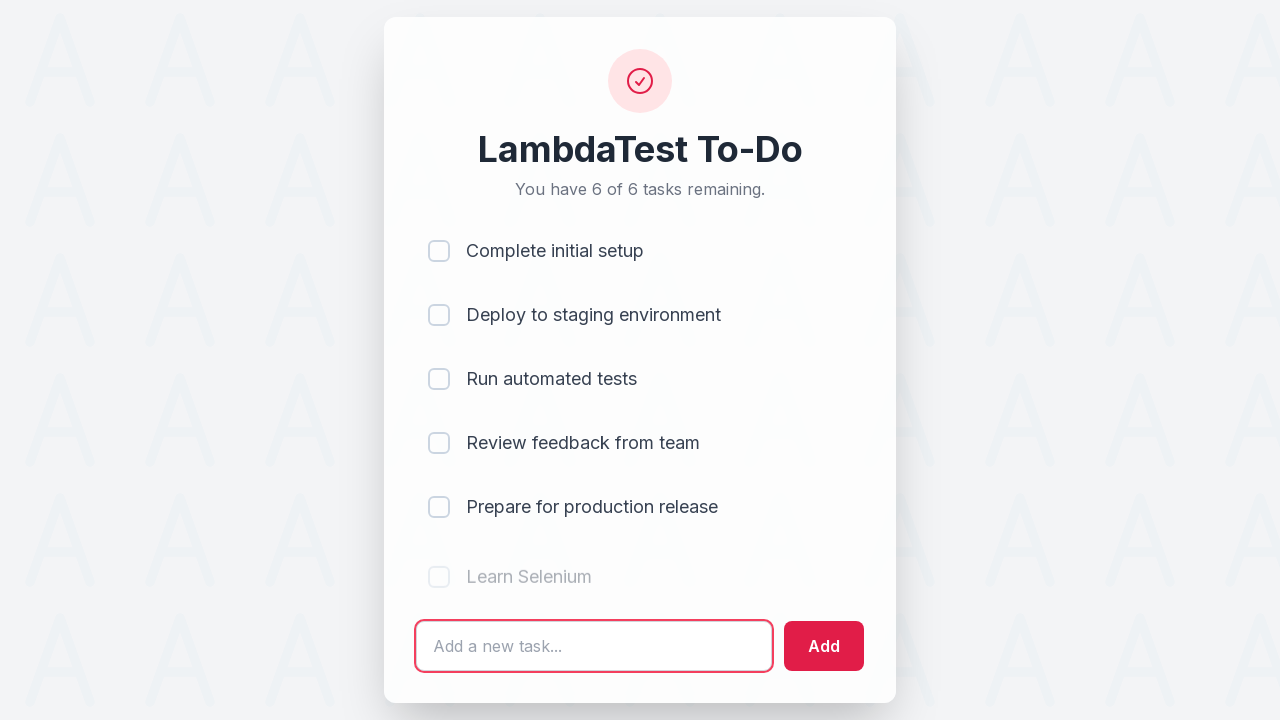

New todo item appeared in the list
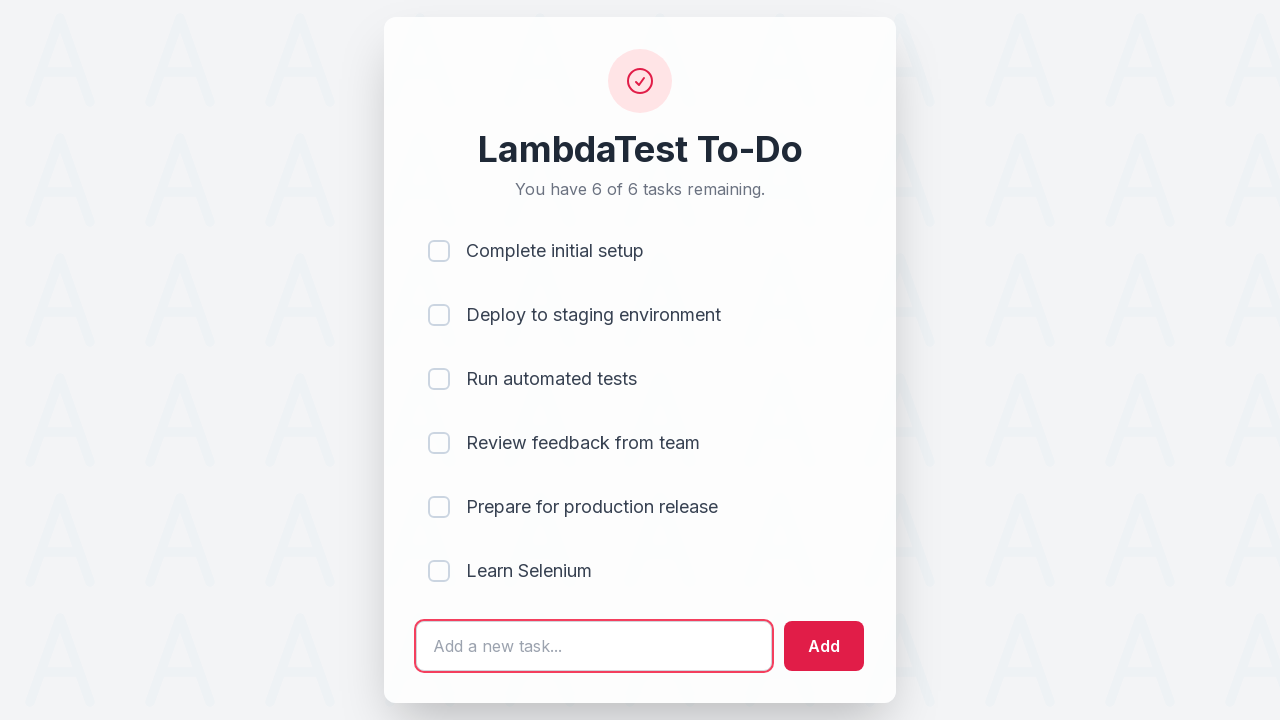

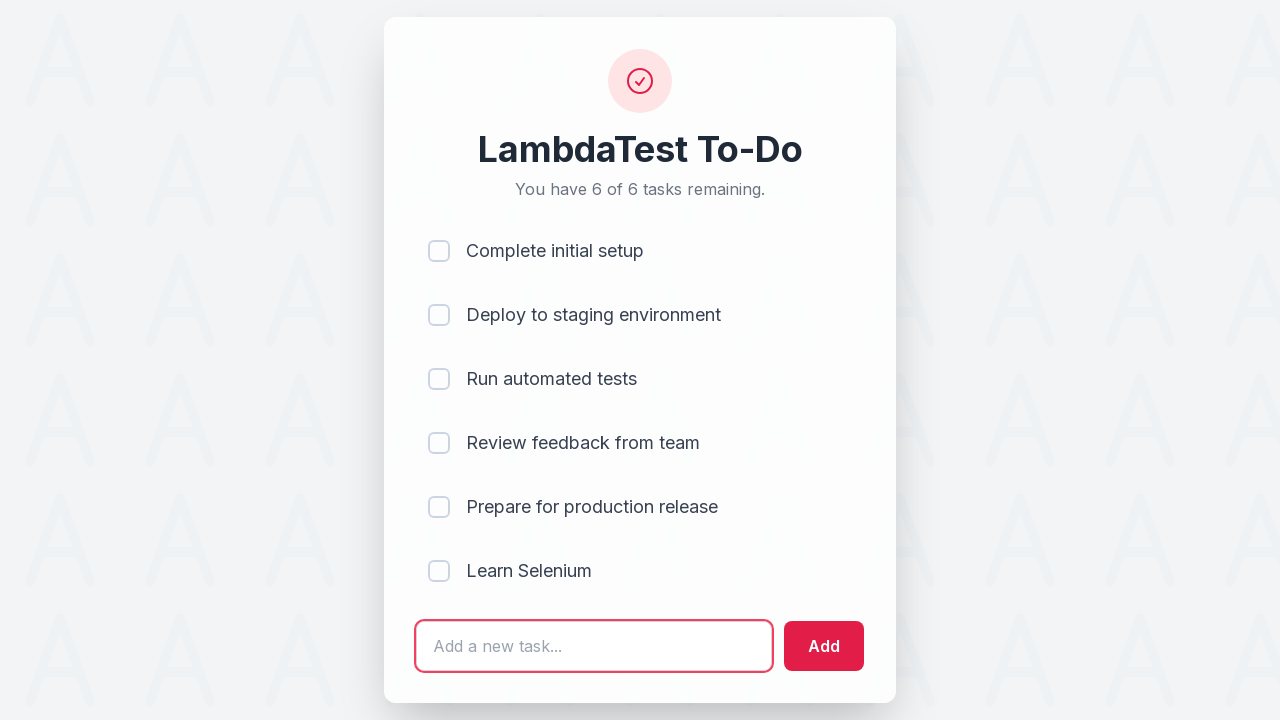